Tests file upload functionality on the DemoQA automation practice form by uploading a file to the picture upload input field.

Starting URL: https://demoqa.com/automation-practice-form

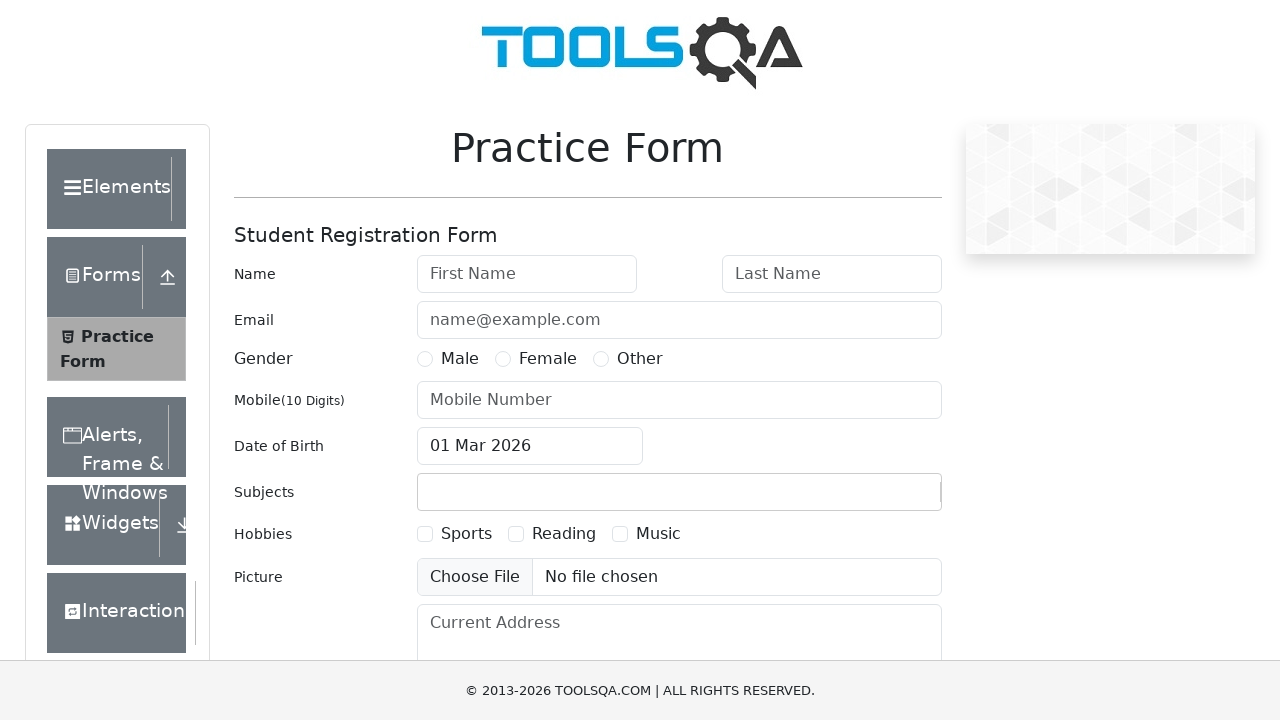

Scrolled down to make upload element visible
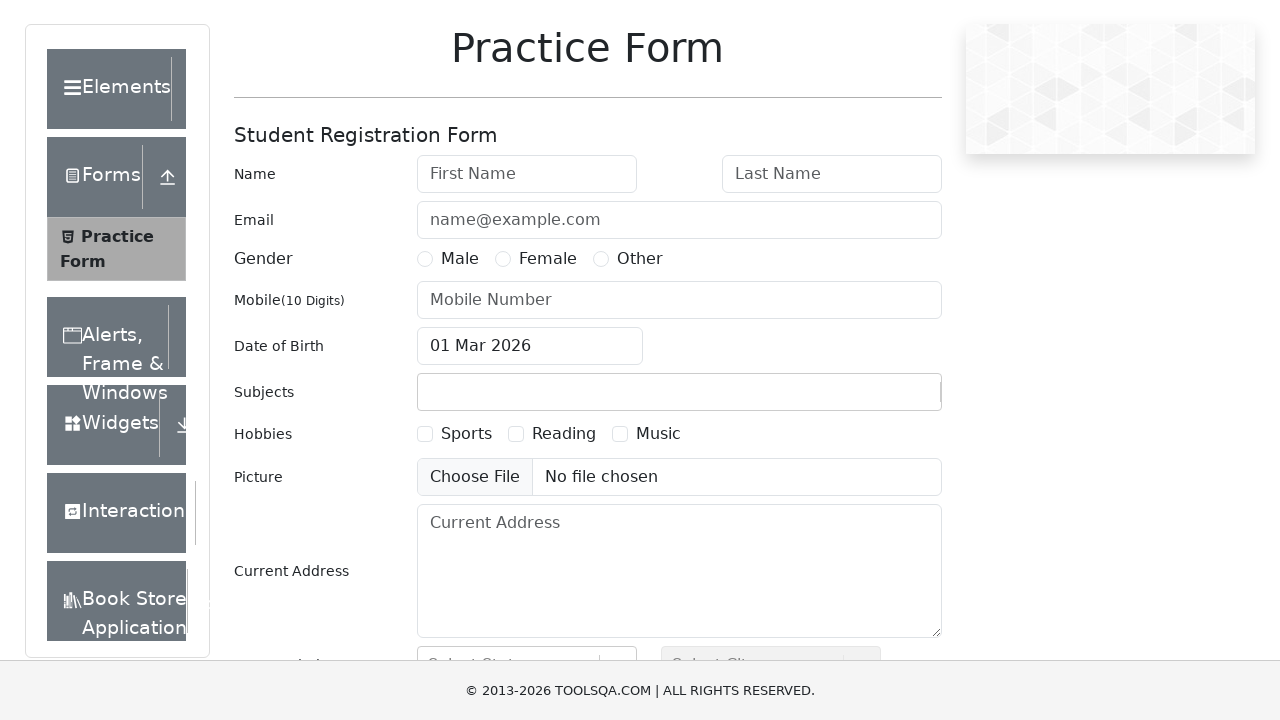

Located the picture upload input field
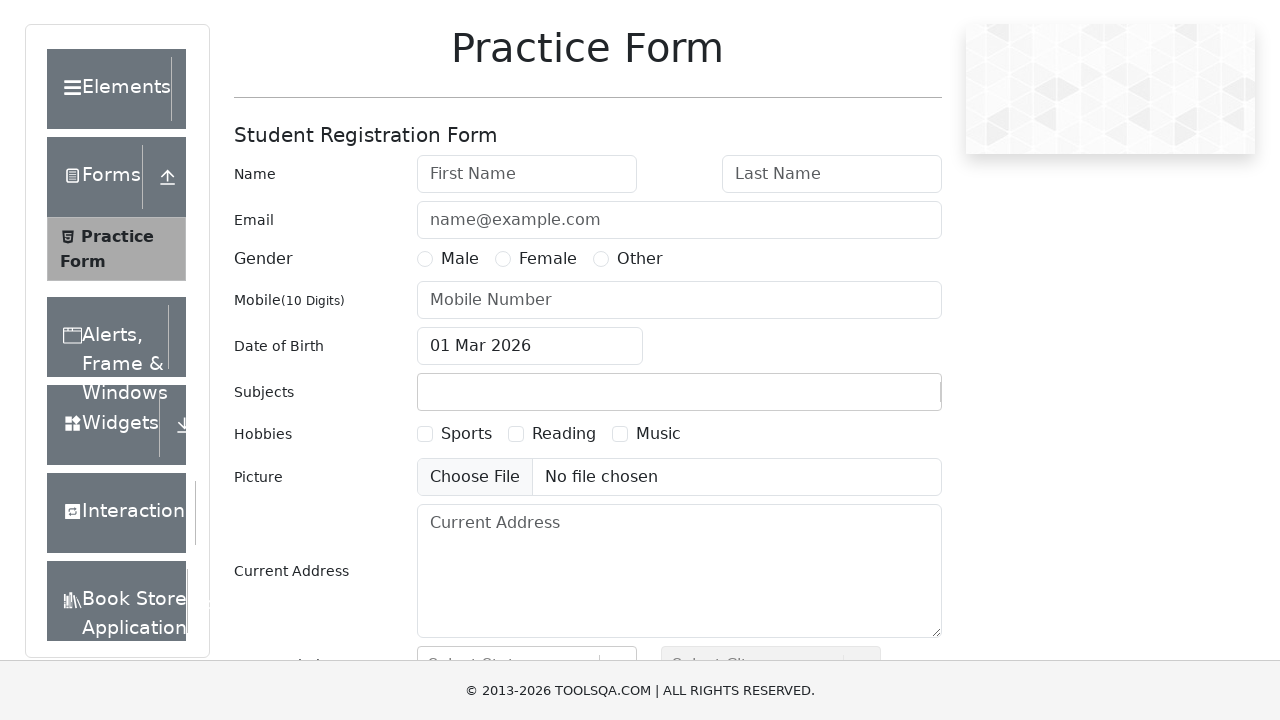

Uploaded test_image.png to the picture upload field
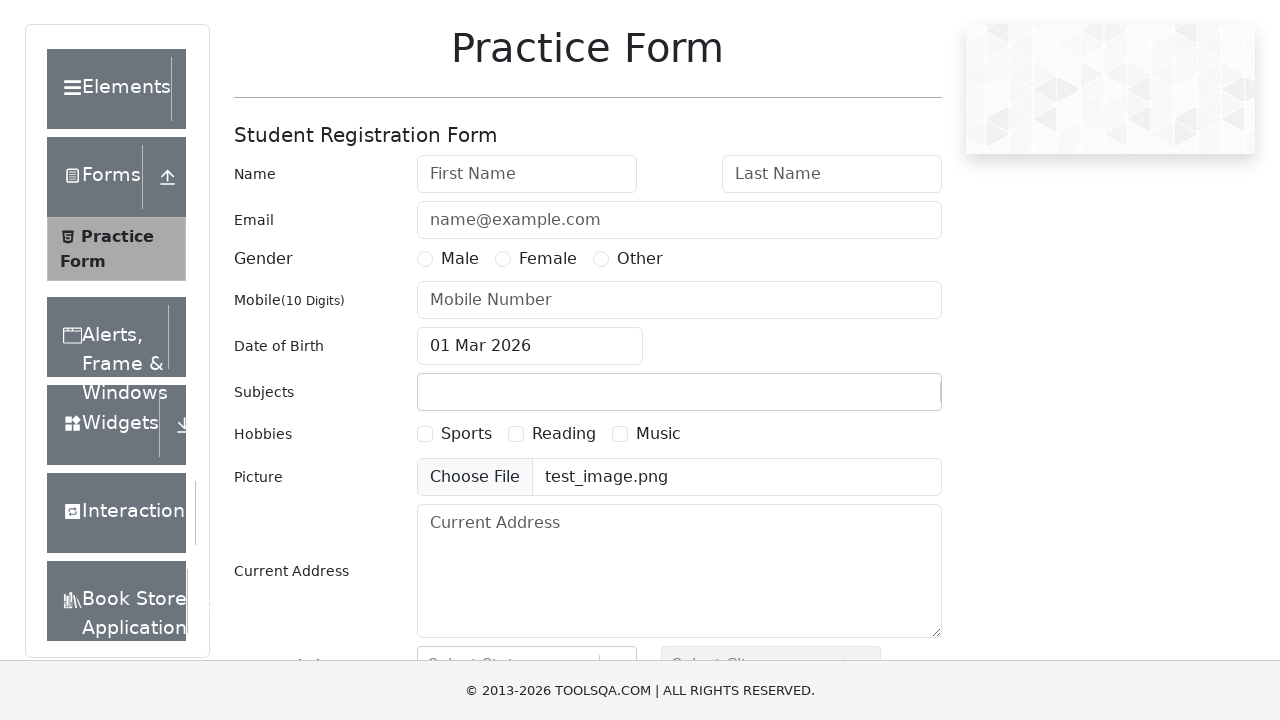

Waited for file upload to complete
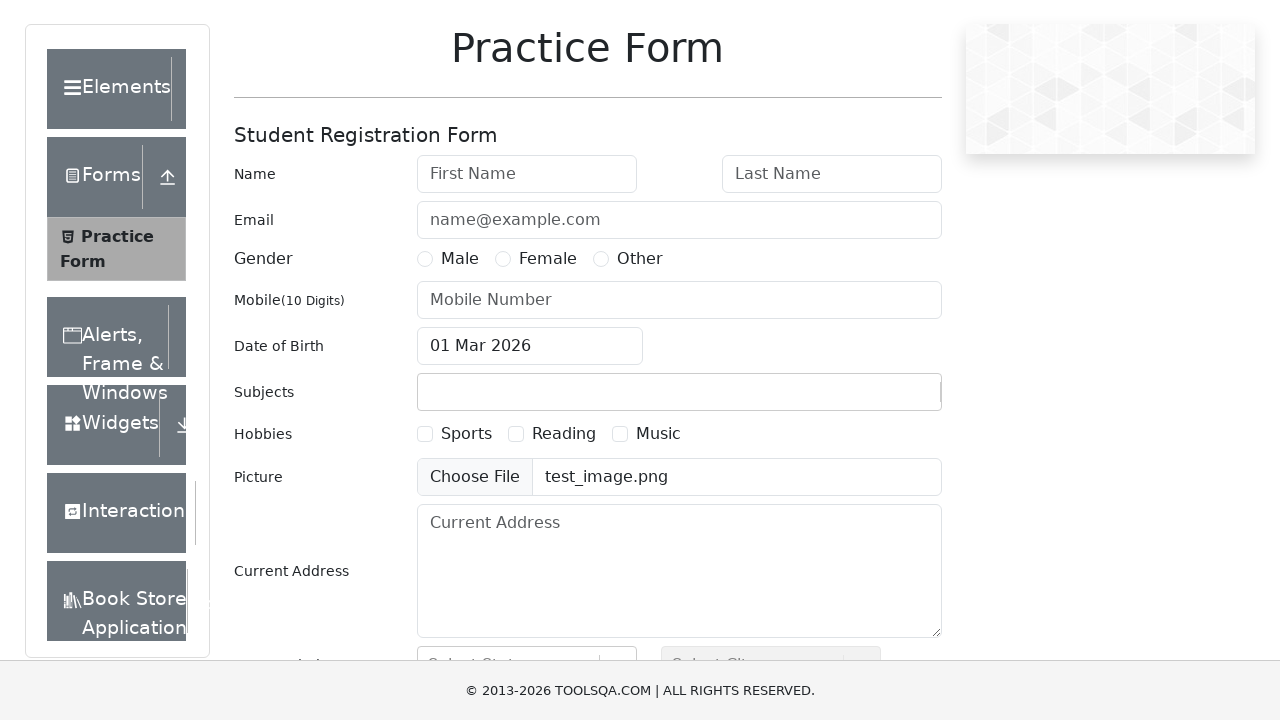

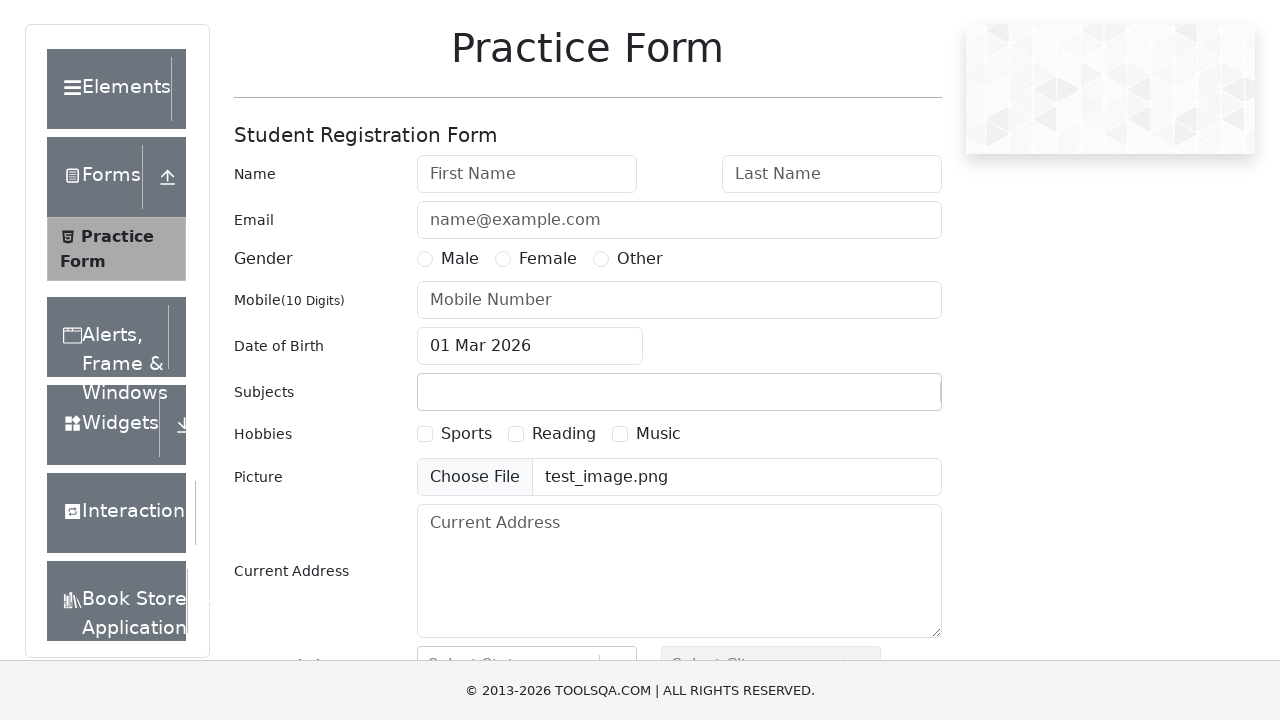